Tests auto-suggest dropdown functionality by typing a partial country name and selecting a matching option from the suggestions

Starting URL: https://rahulshettyacademy.com/dropdownsPractise/

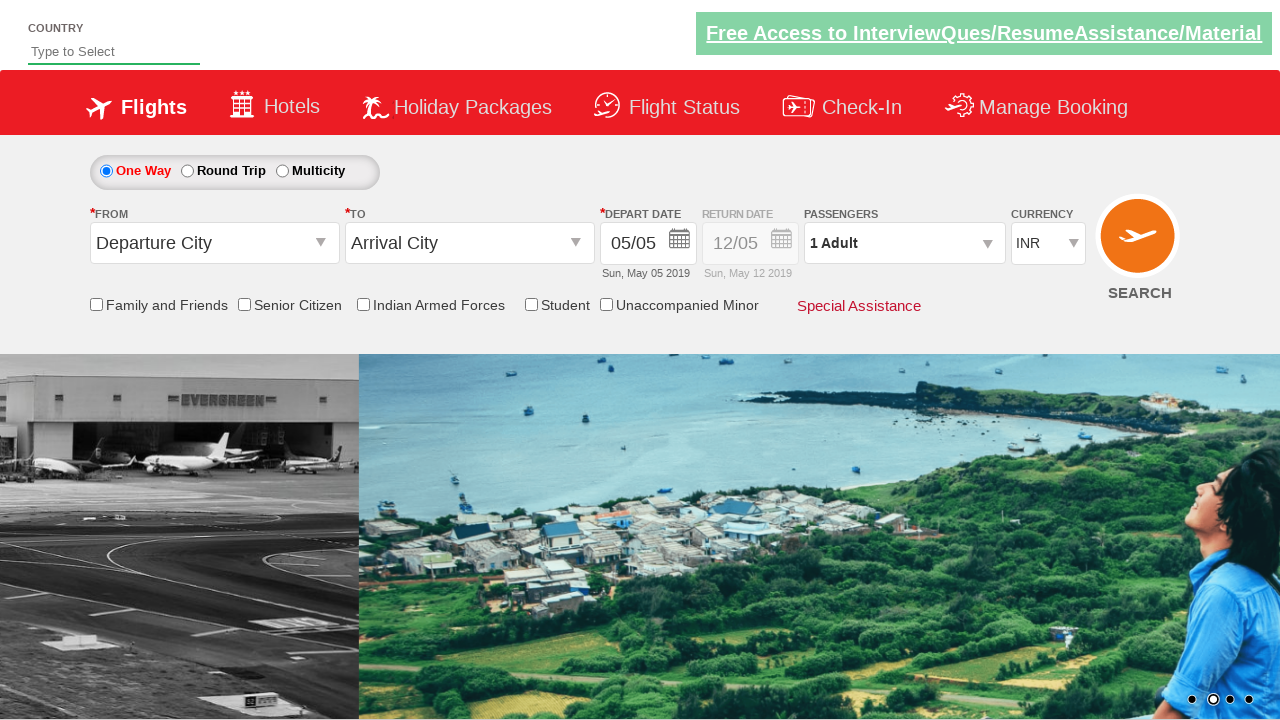

Typed 'Ind' in auto-suggest field to trigger dropdown on #autosuggest
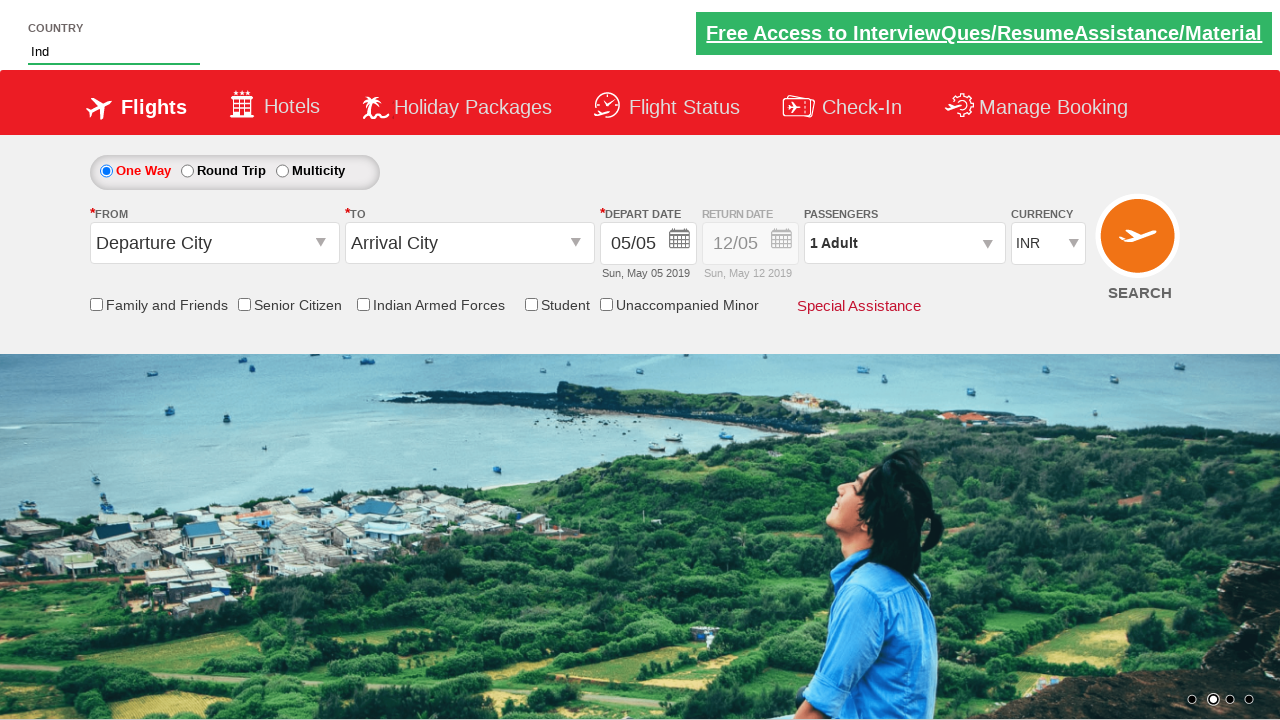

Auto-suggest dropdown options loaded
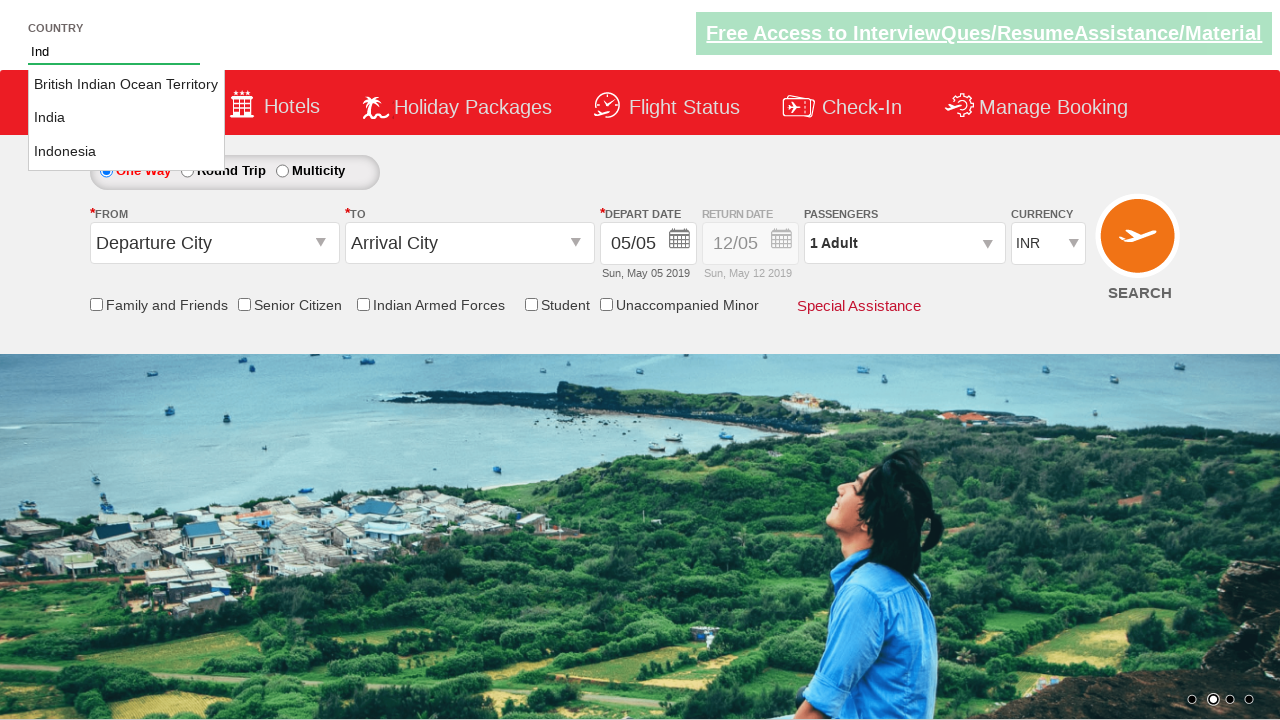

Selected 'India' from auto-suggest dropdown options at (126, 118) on li.ui-menu-item a >> nth=1
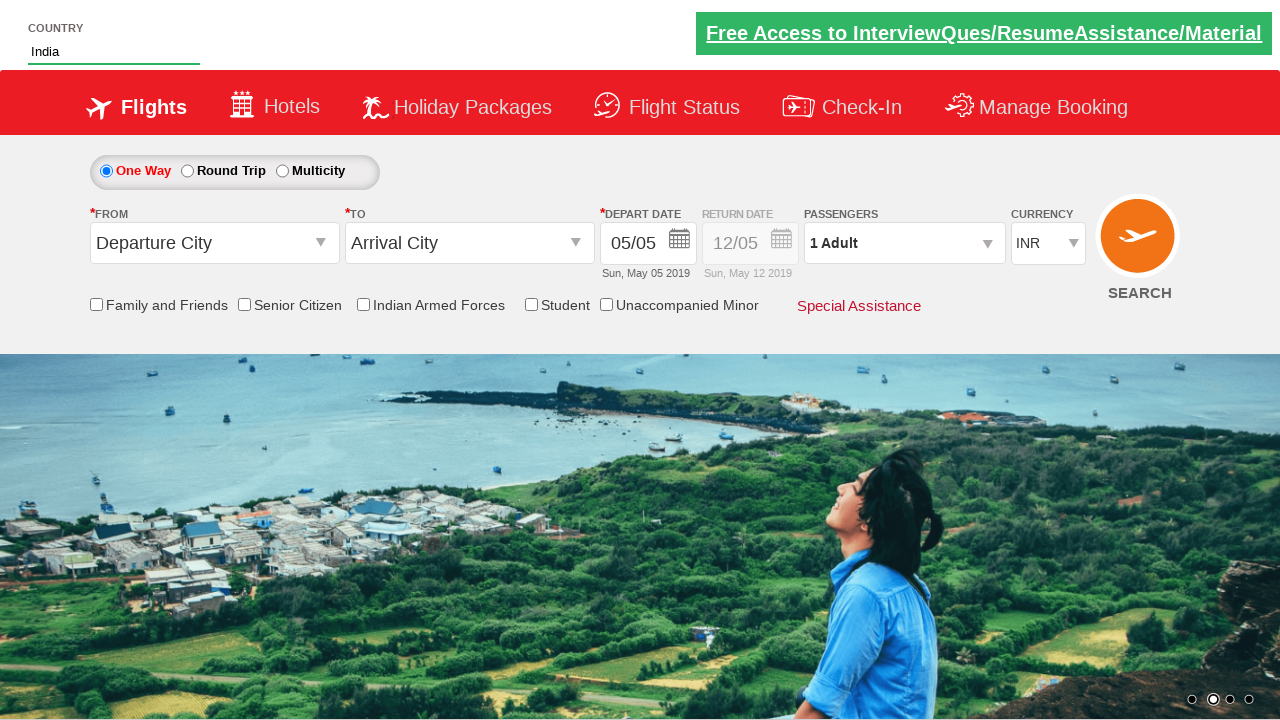

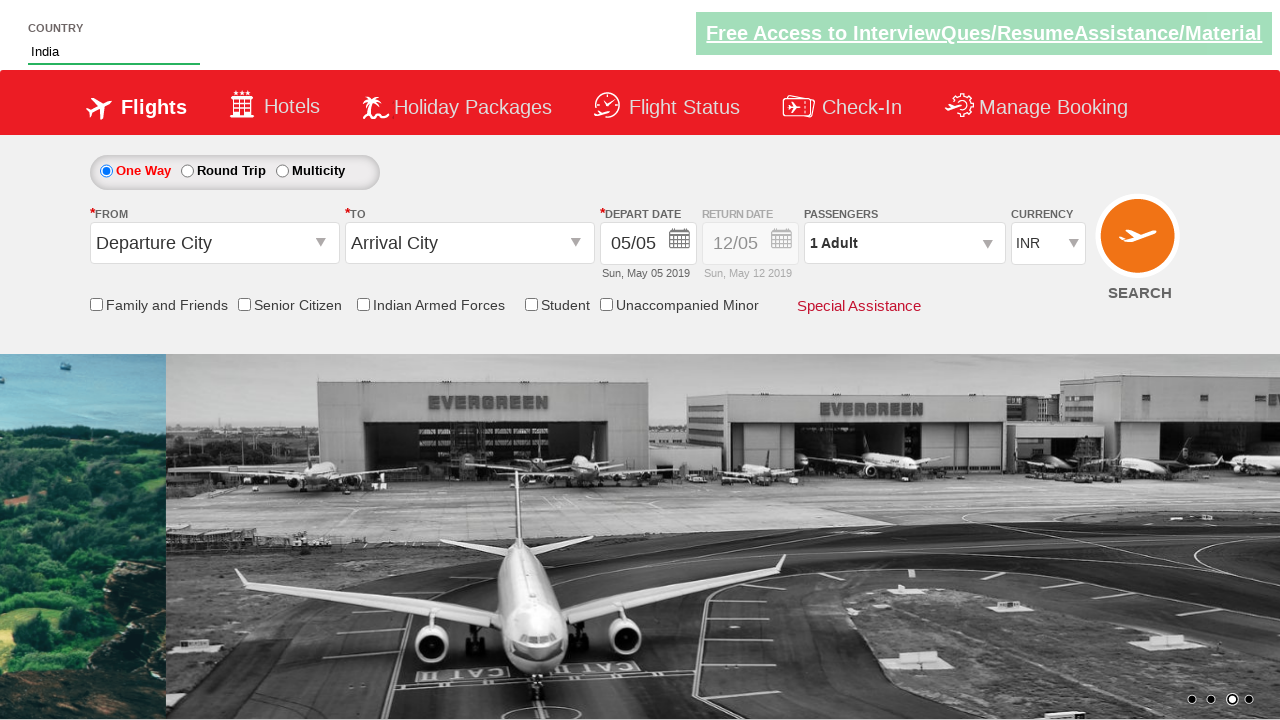